Tests the product search functionality by searching for products containing "be" and verifying the filtered results match expected products

Starting URL: https://rahulshettyacademy.com/seleniumPractise/#/

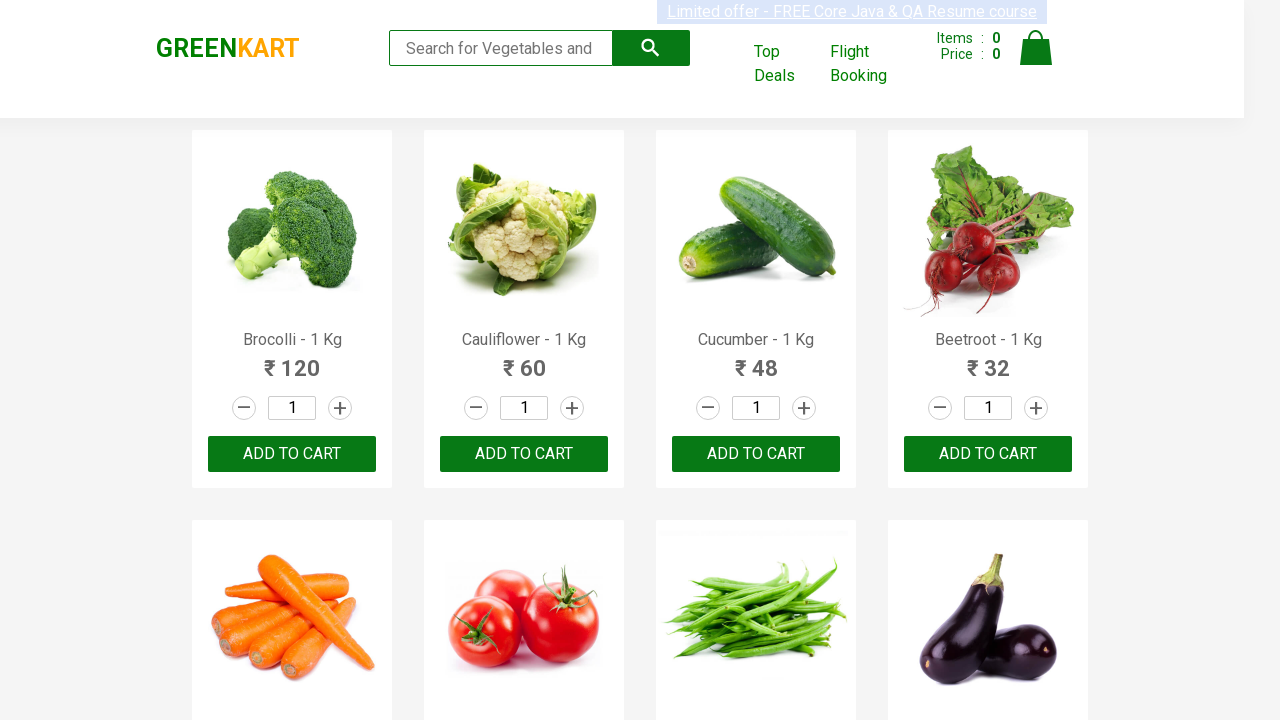

Filled search field with 'be' to filter products on //input[@type='search']
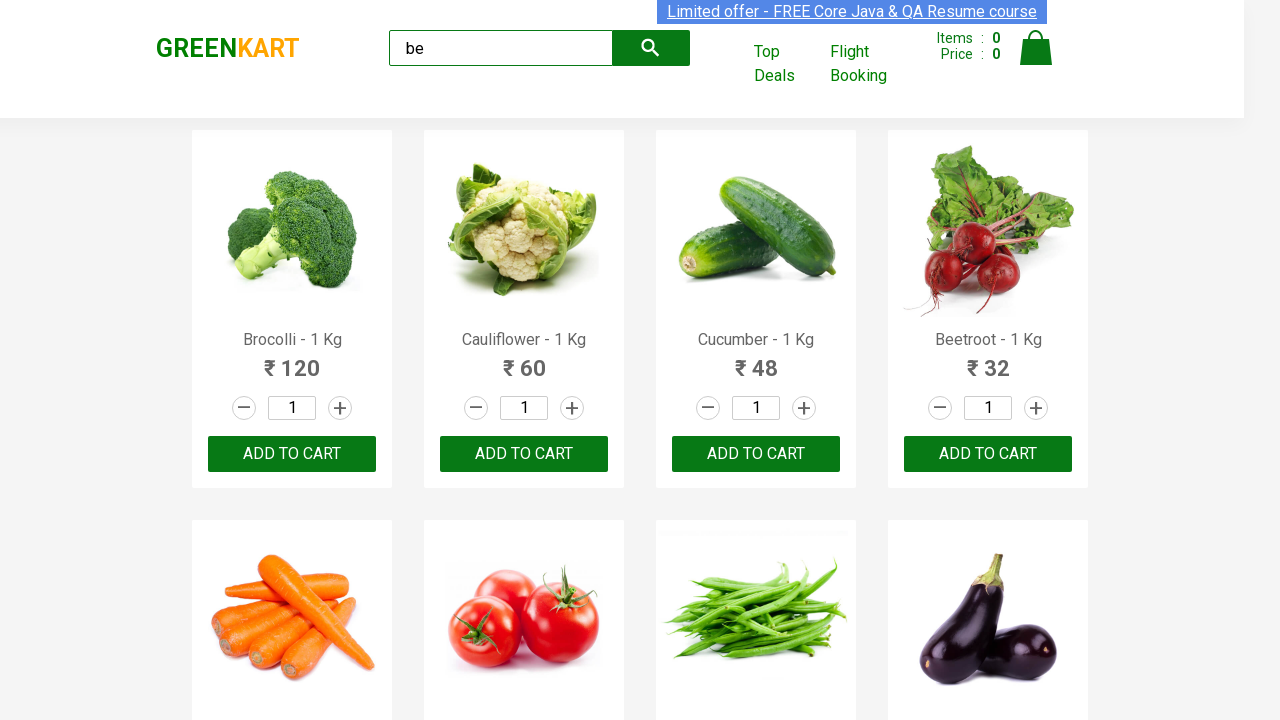

Waited 2 seconds for products to be filtered
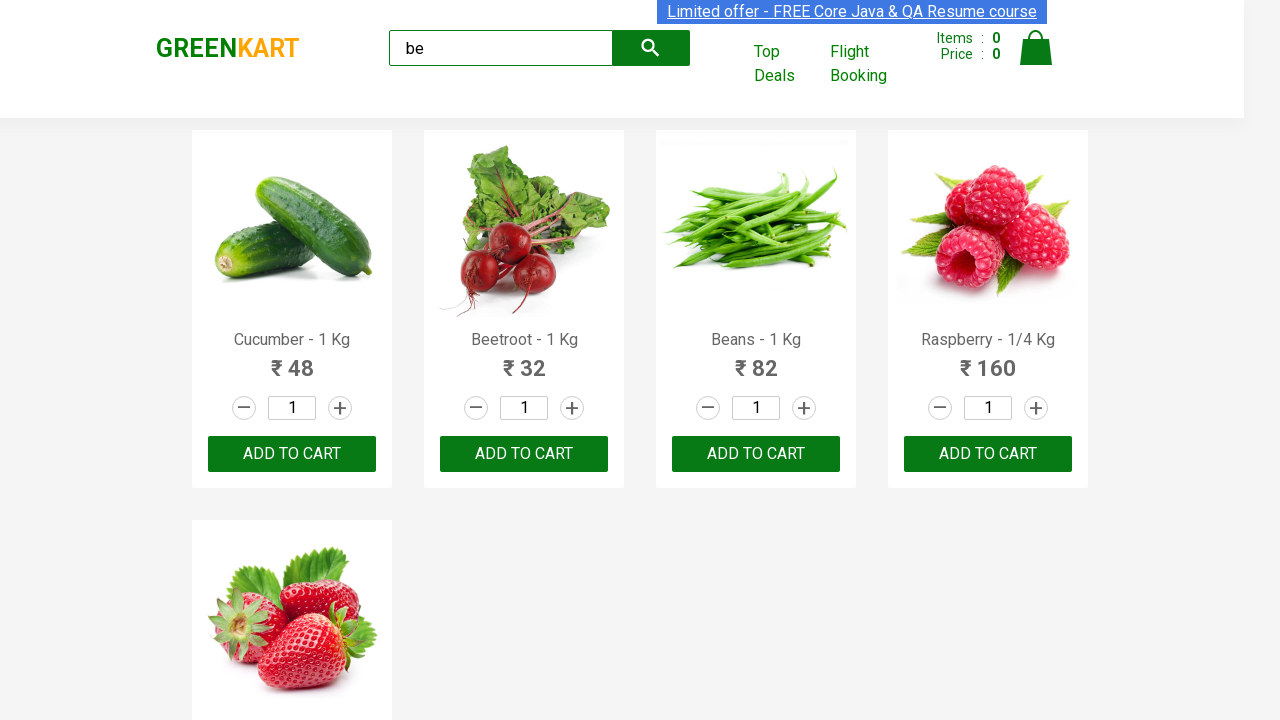

Retrieved all filtered product elements
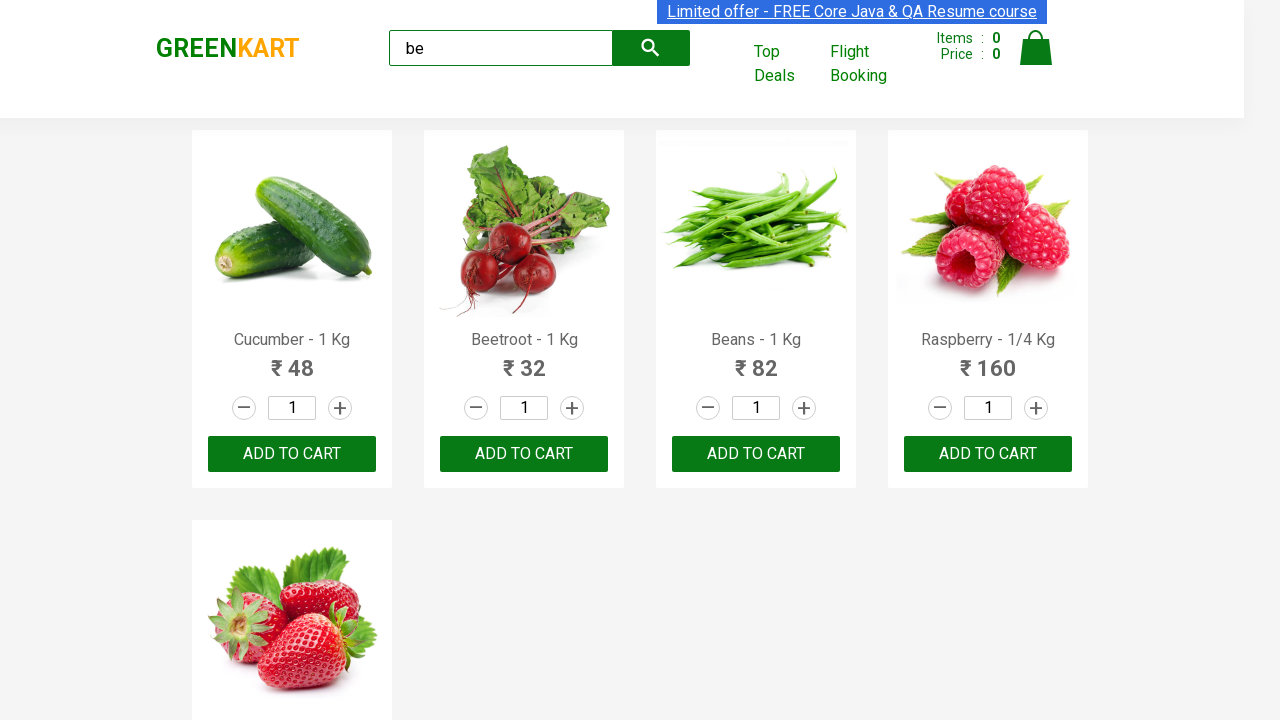

Verified that exactly 5 products are displayed after filtering
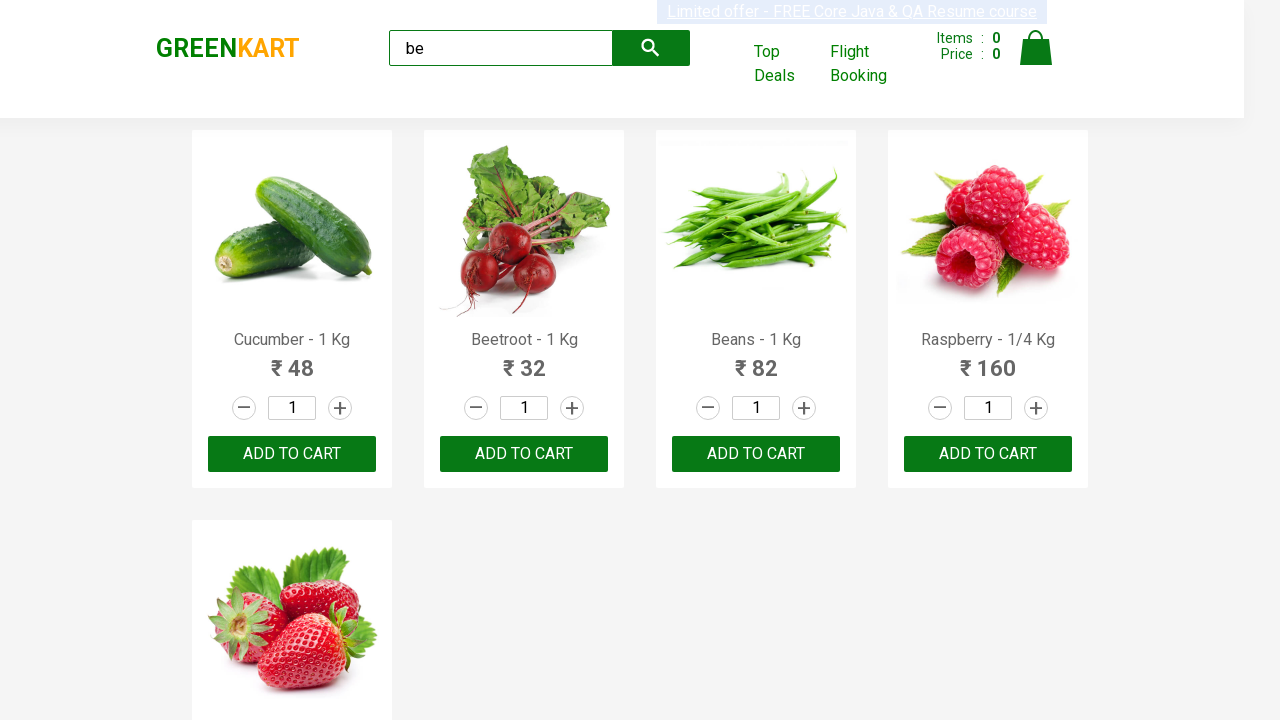

Extracted product name: Cucumber - 1 Kg
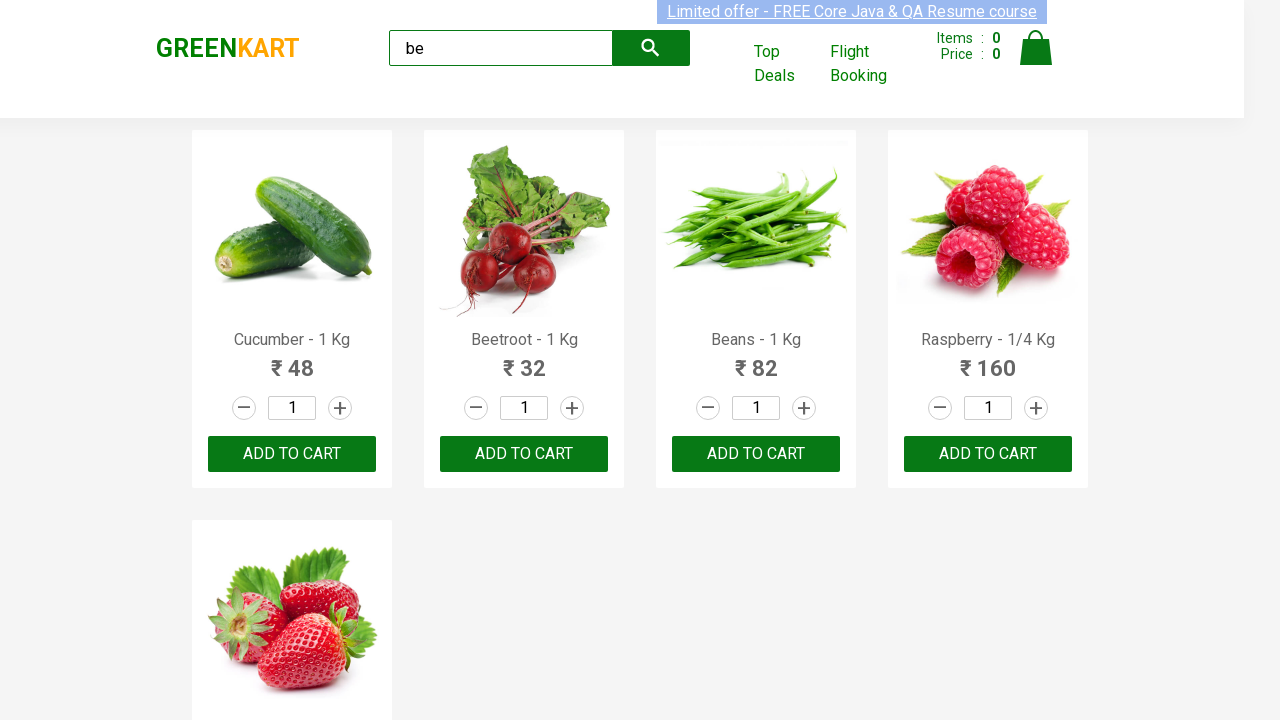

Extracted product name: Beetroot - 1 Kg
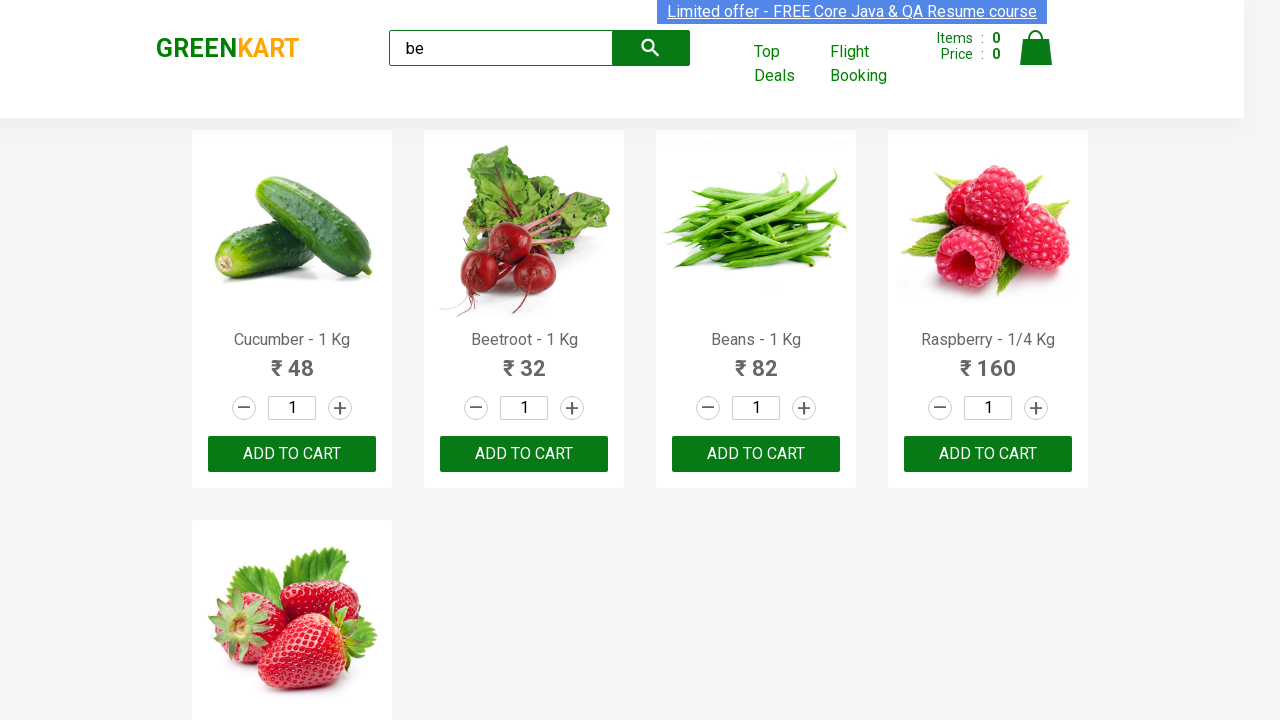

Extracted product name: Beans - 1 Kg
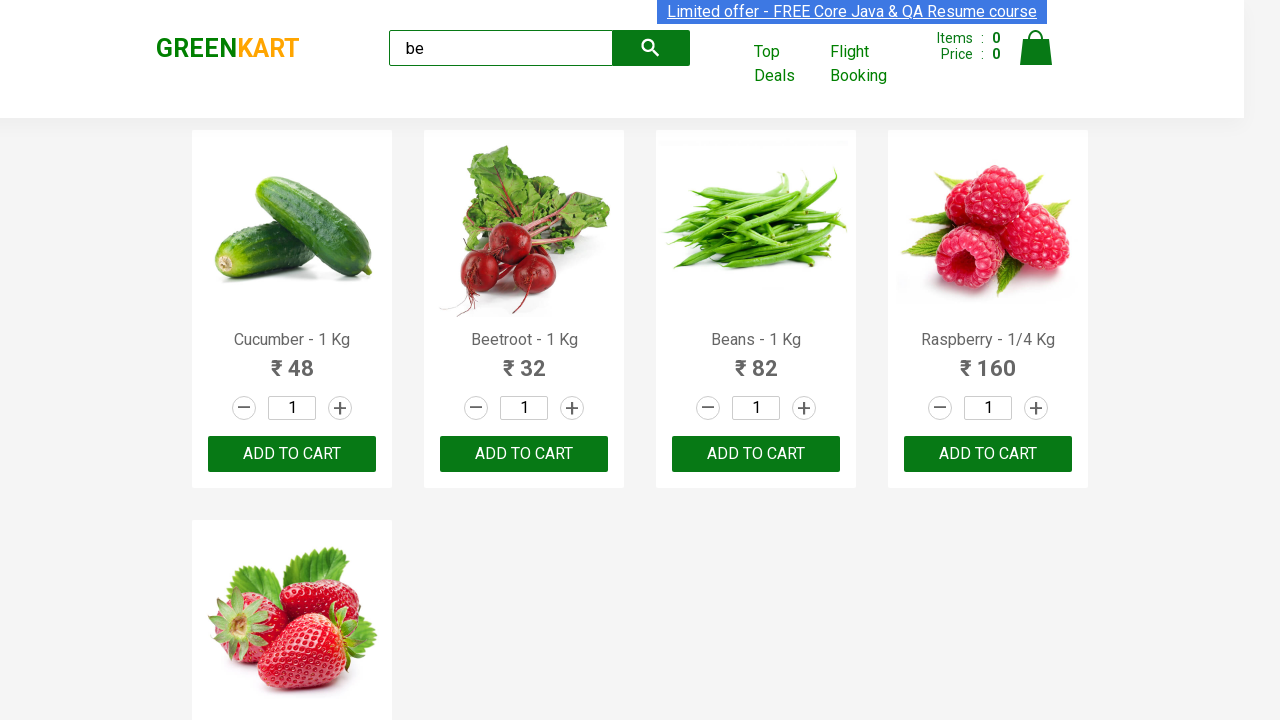

Extracted product name: Raspberry - 1/4 Kg
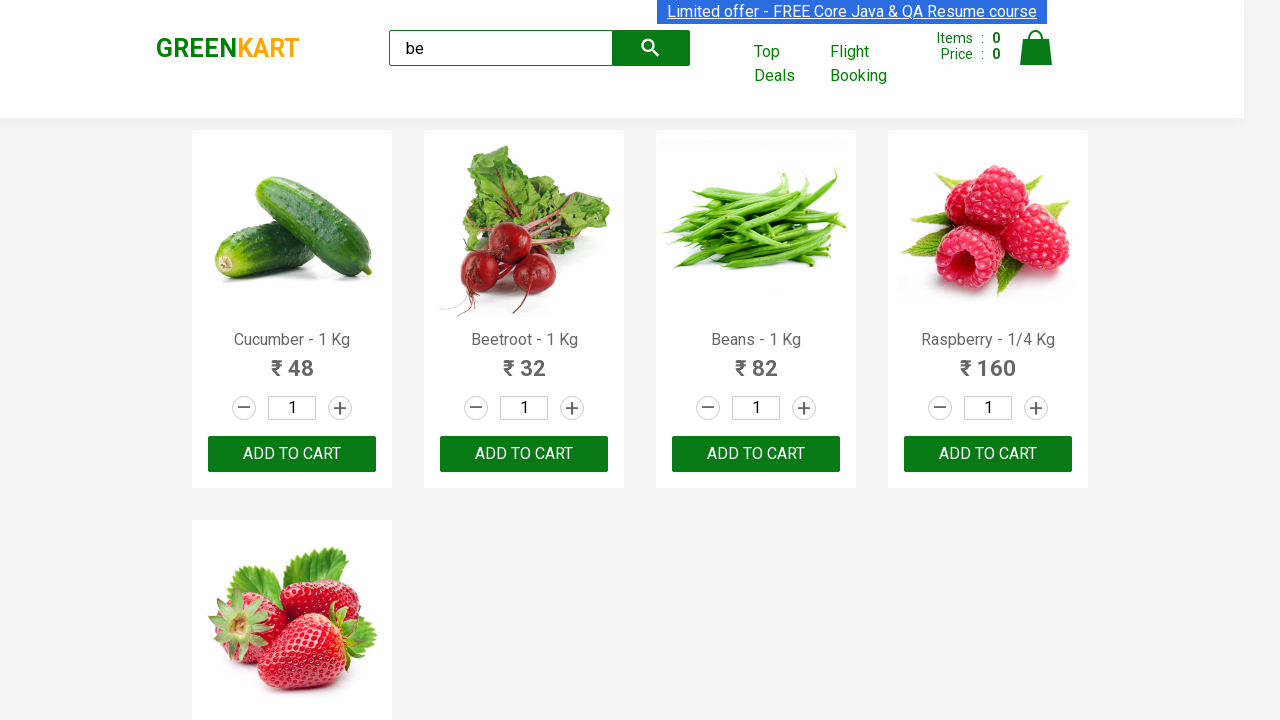

Extracted product name: Strawberry - 1/4 Kg
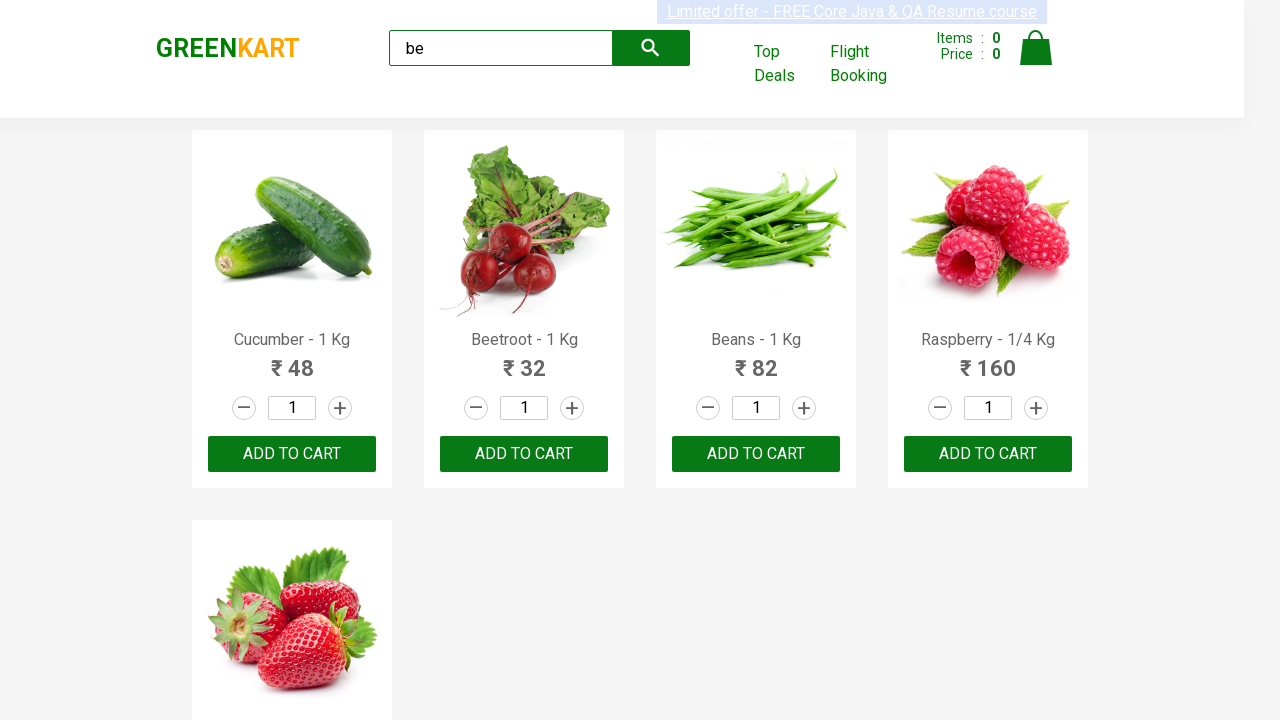

Verified that filtered products match expected list
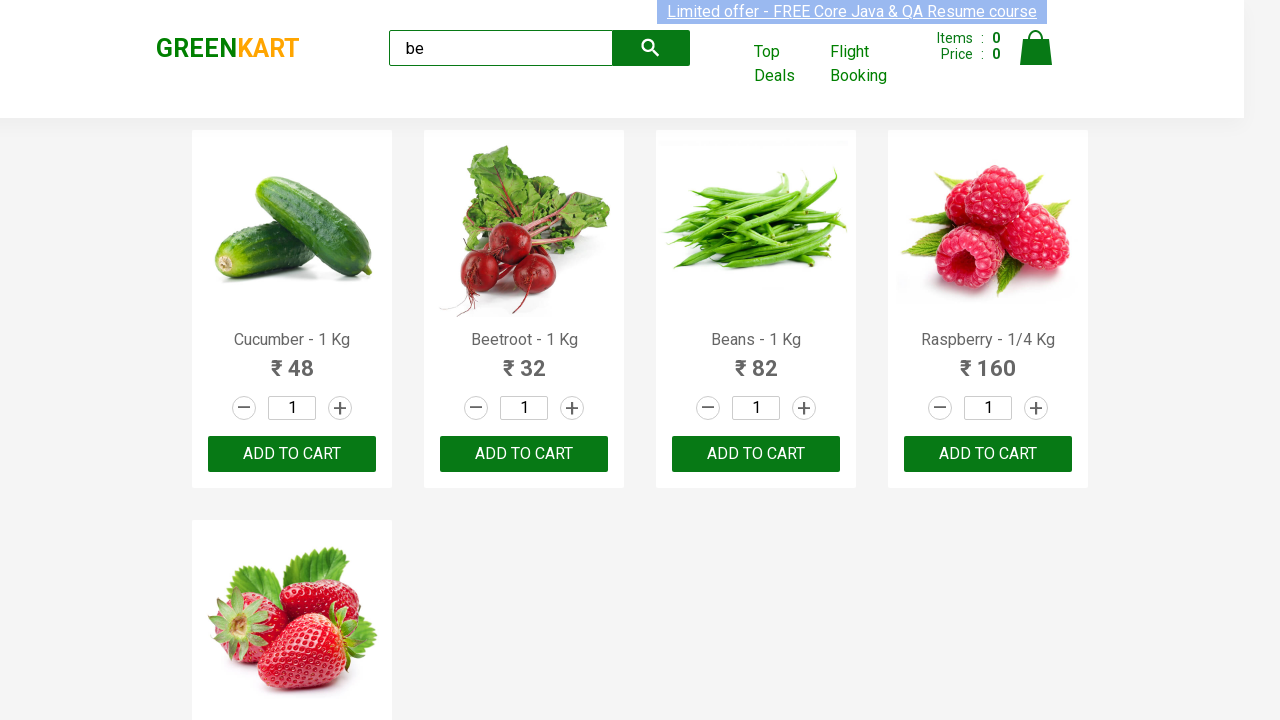

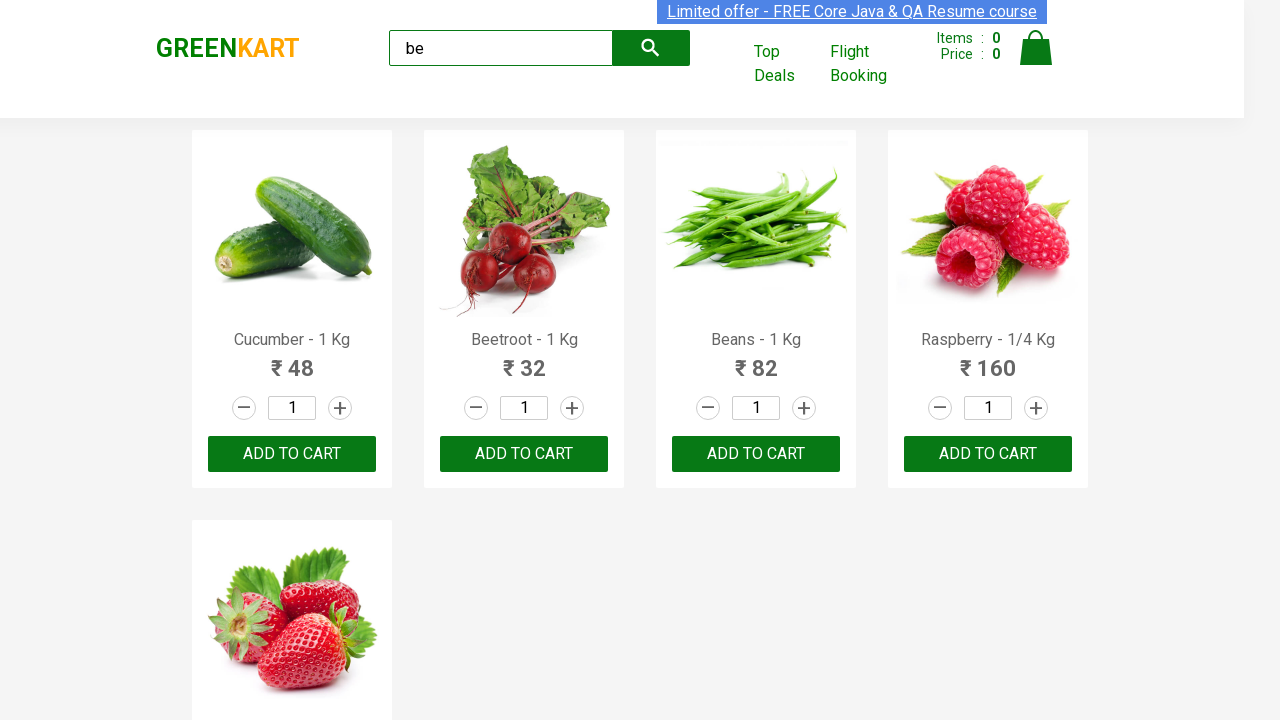